Tests JavaScript alert handling by clicking a button, accepting an alert dialog, reading a value from the page, calculating a result using a mathematical formula, and submitting the answer.

Starting URL: http://suninjuly.github.io/alert_accept.html

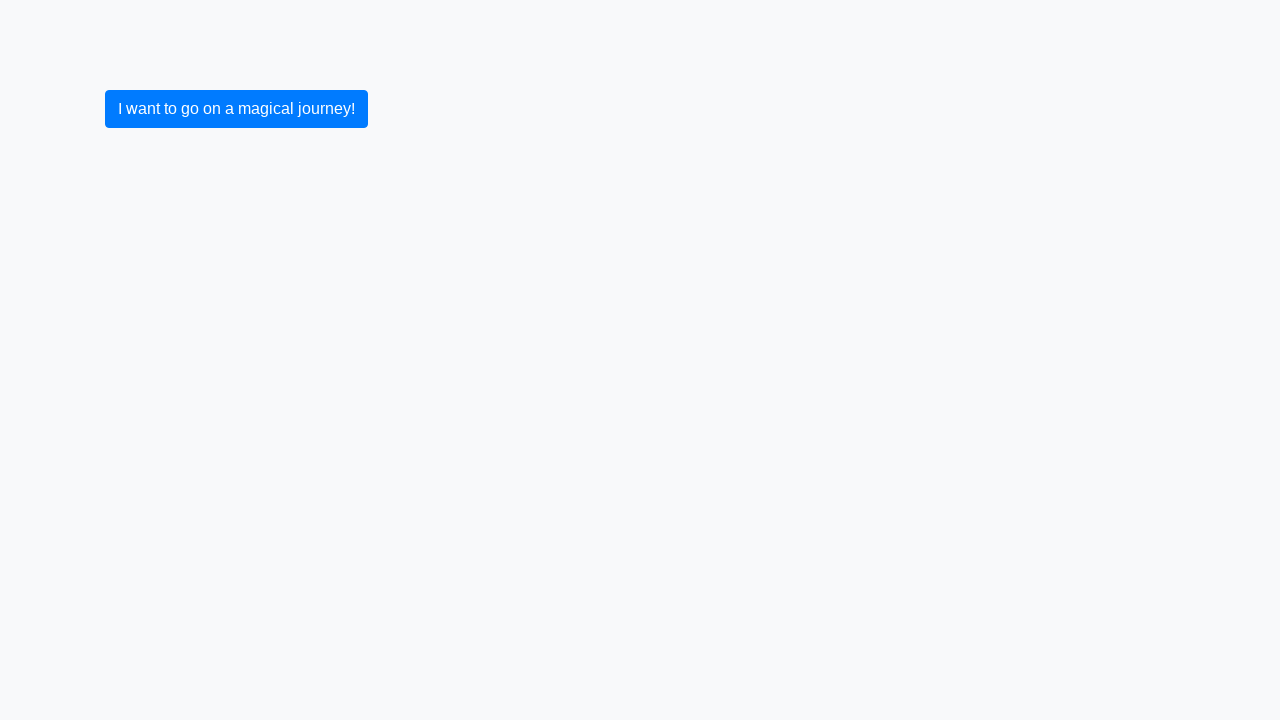

Set up dialog handler to accept the alert
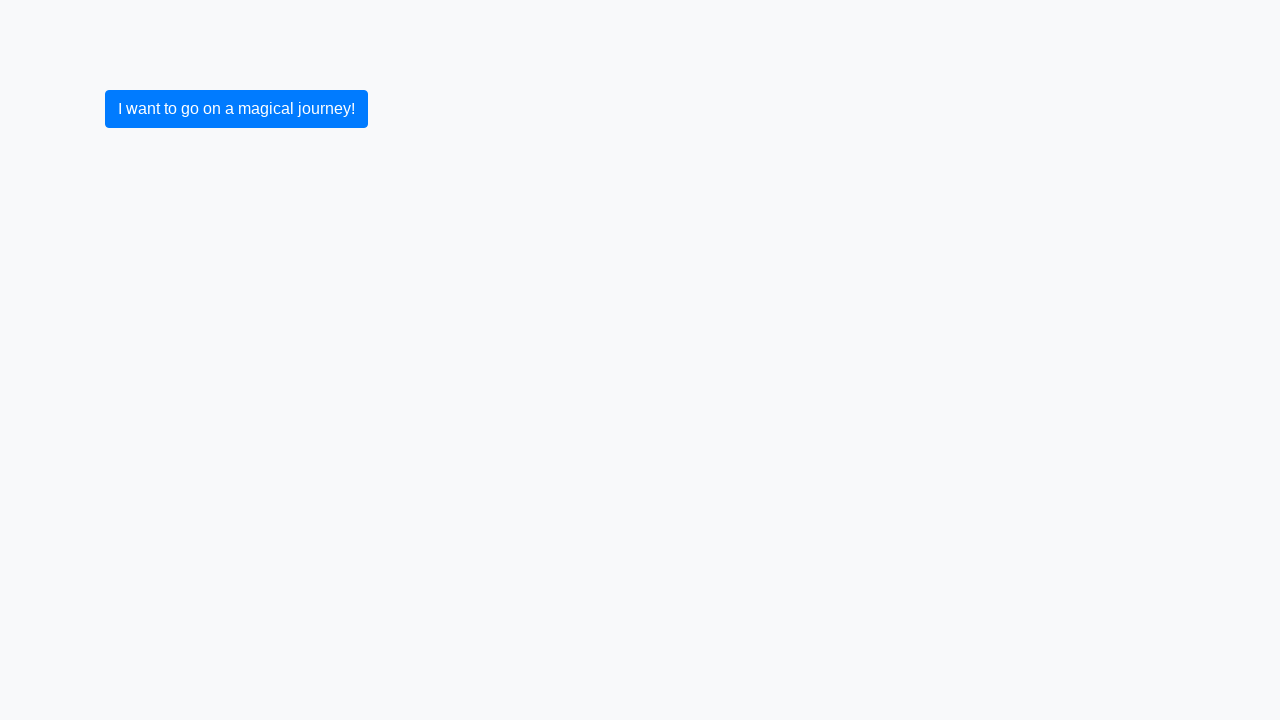

Clicked button to trigger the alert at (236, 109) on .btn
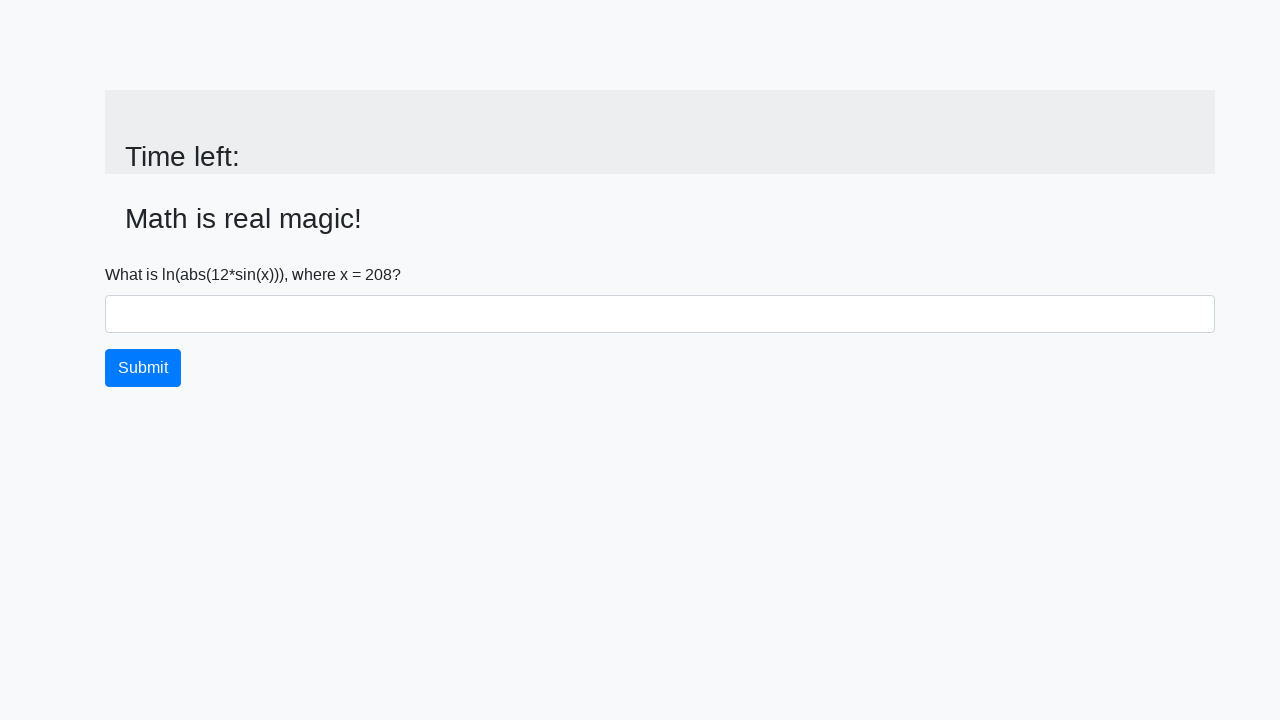

Alert was accepted and handled
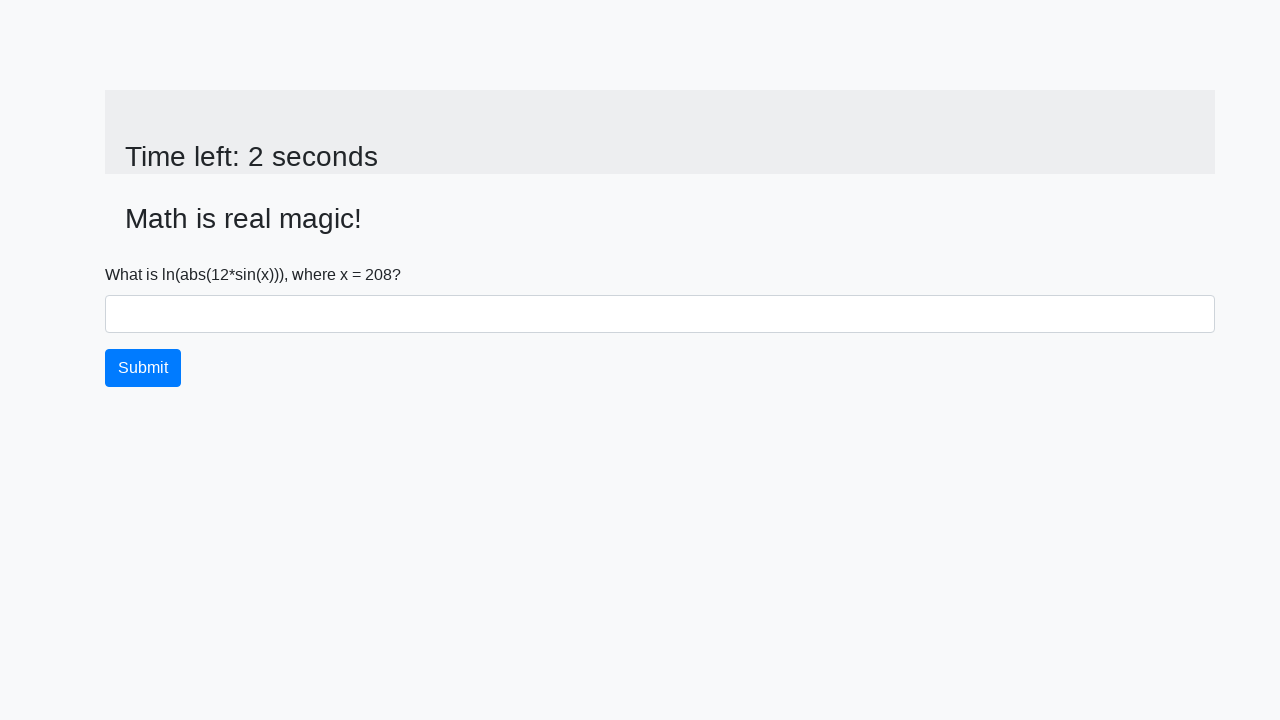

Retrieved input value from page: 208
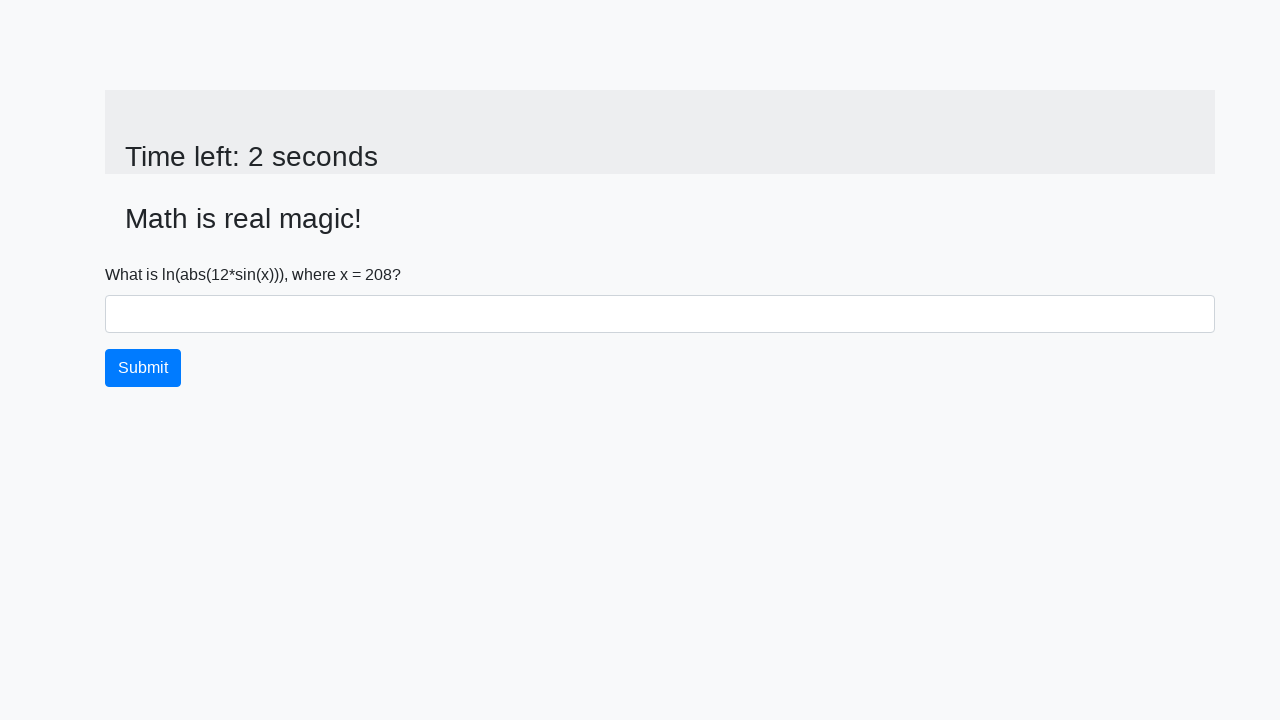

Calculated result using mathematical formula: 1.9890811761228955
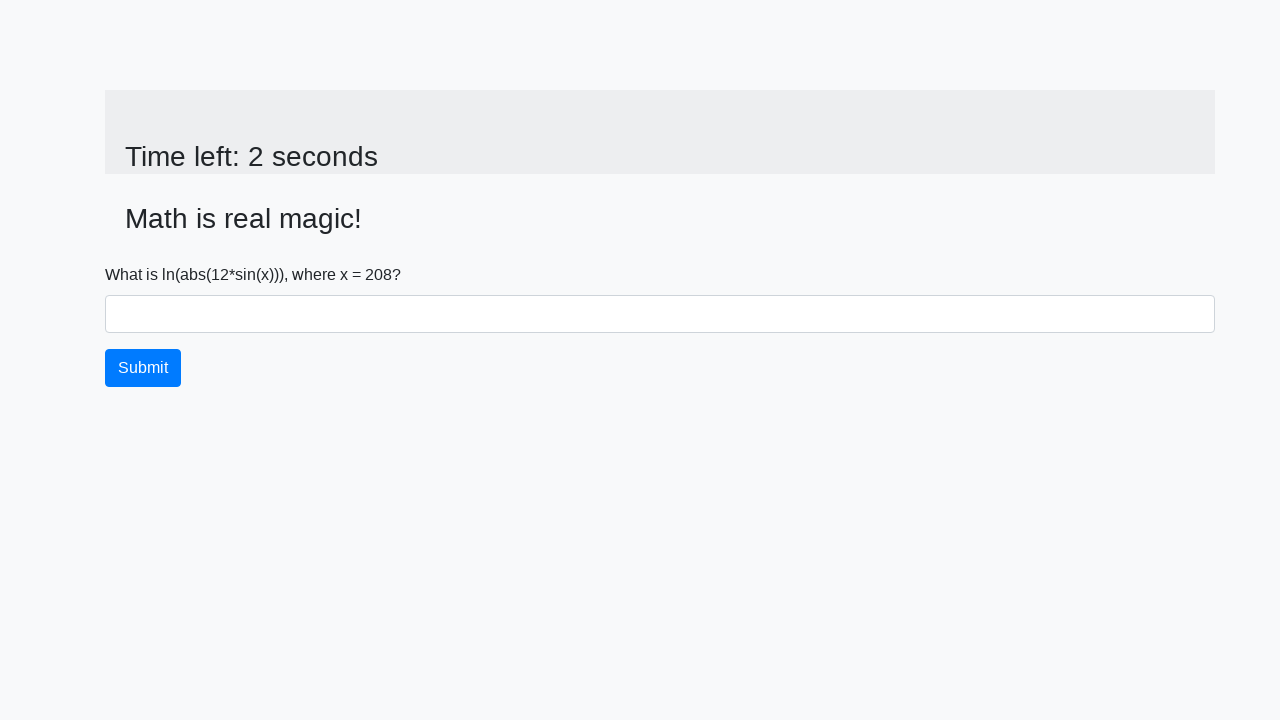

Filled answer field with calculated value: 1.9890811761228955 on #answer
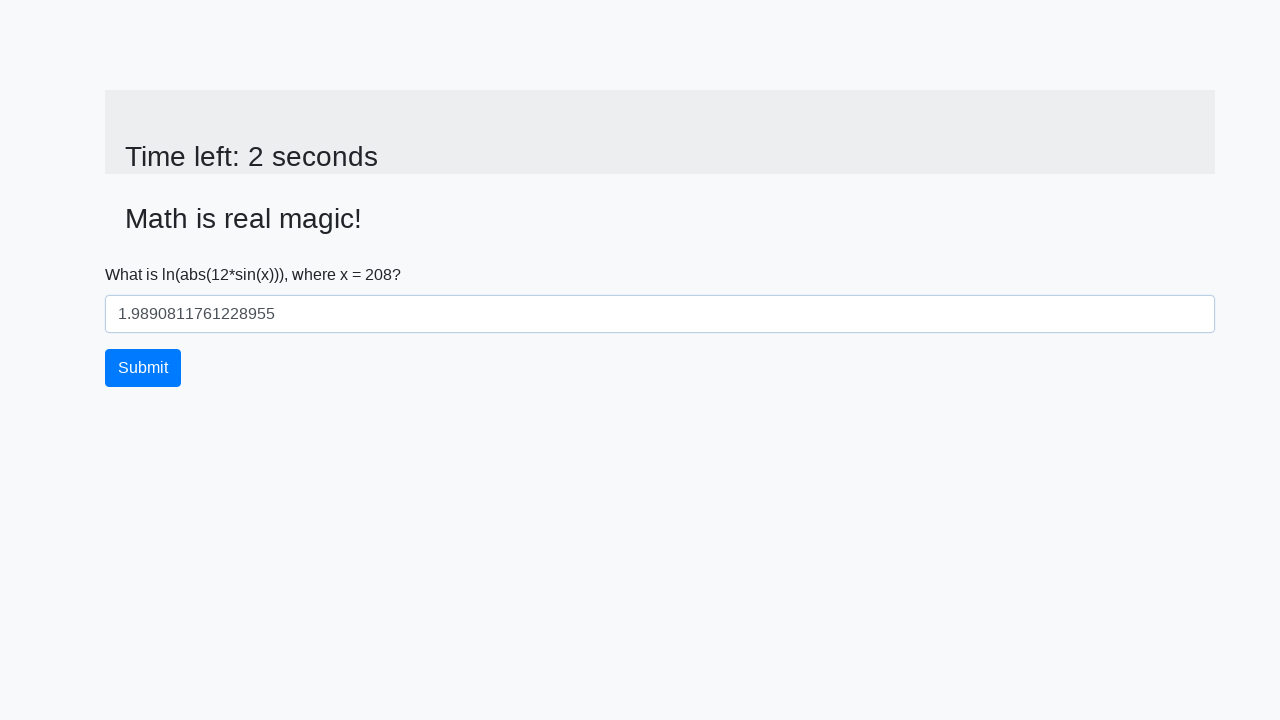

Clicked submit button to submit the answer at (143, 368) on .btn
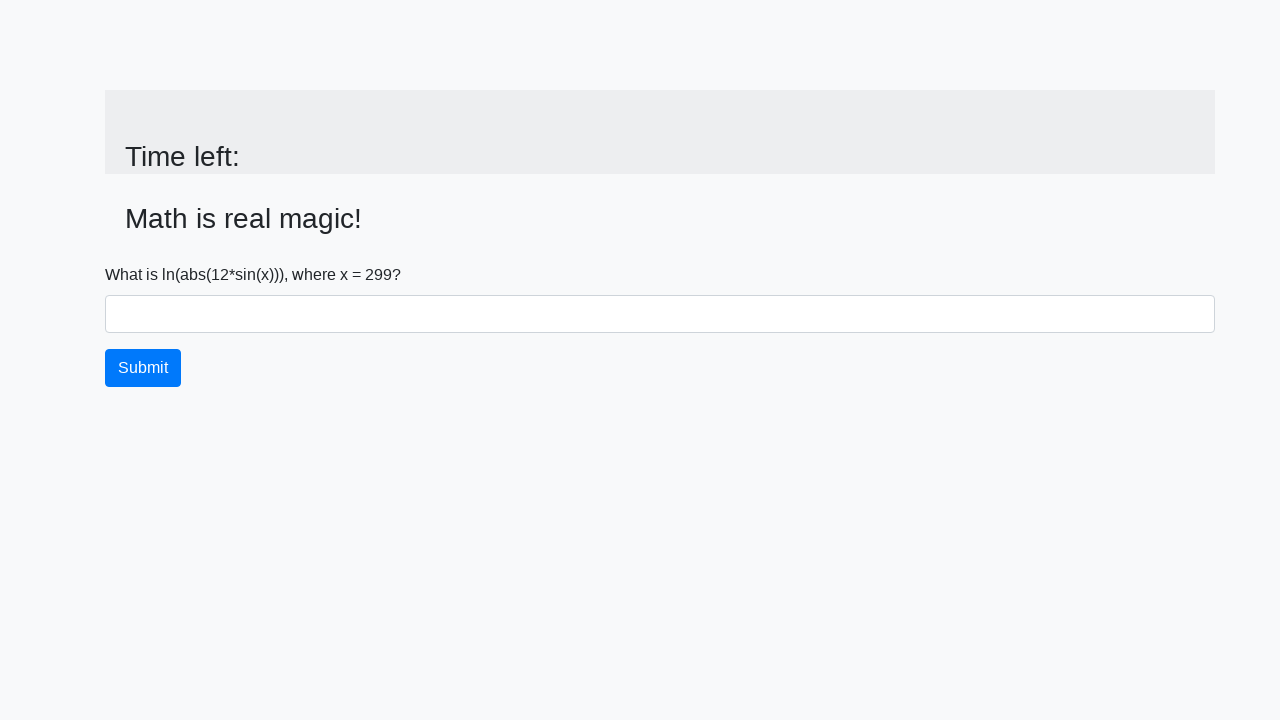

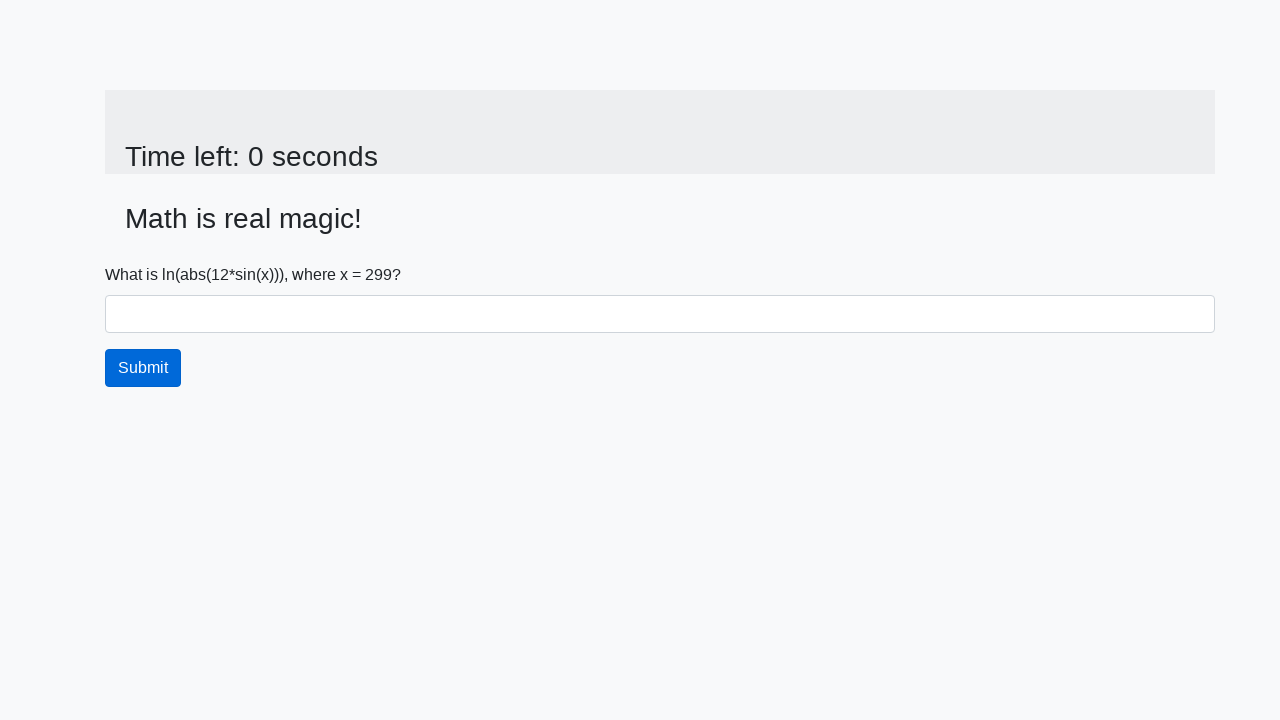